Navigates to text box page and checks if the submit button is displayed

Starting URL: https://demoqa.com/text-box

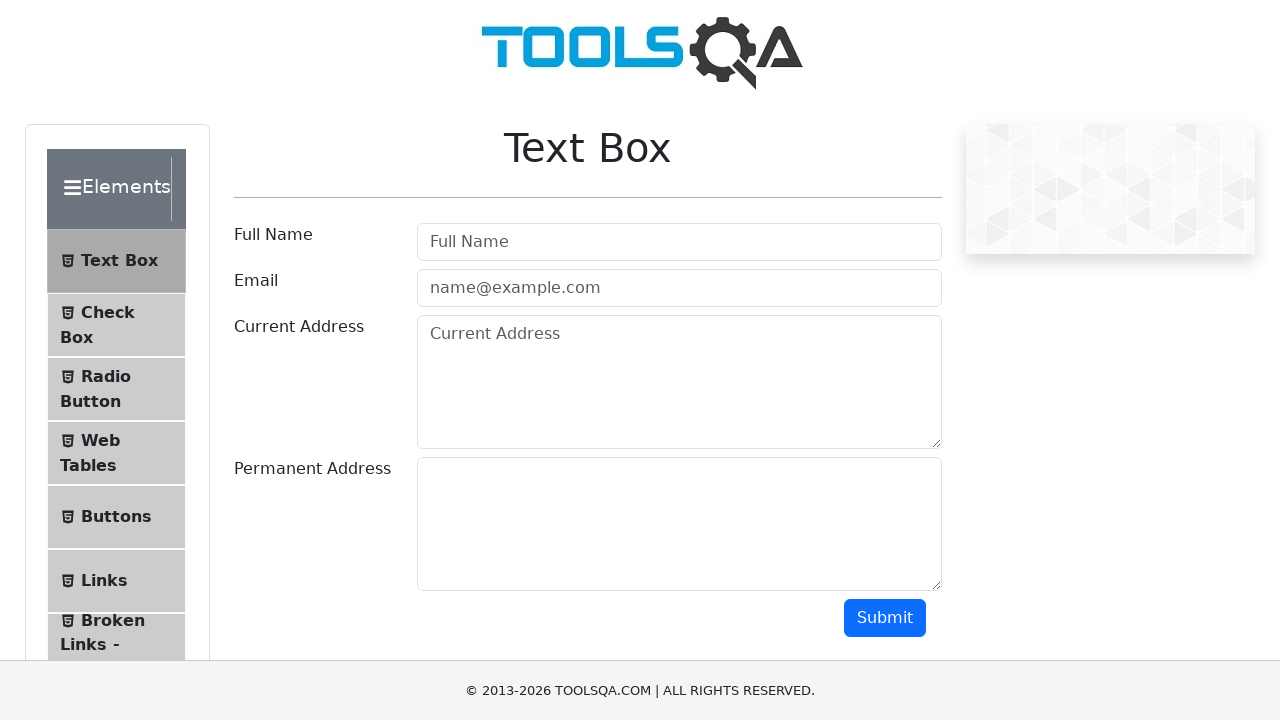

Navigated to text box page
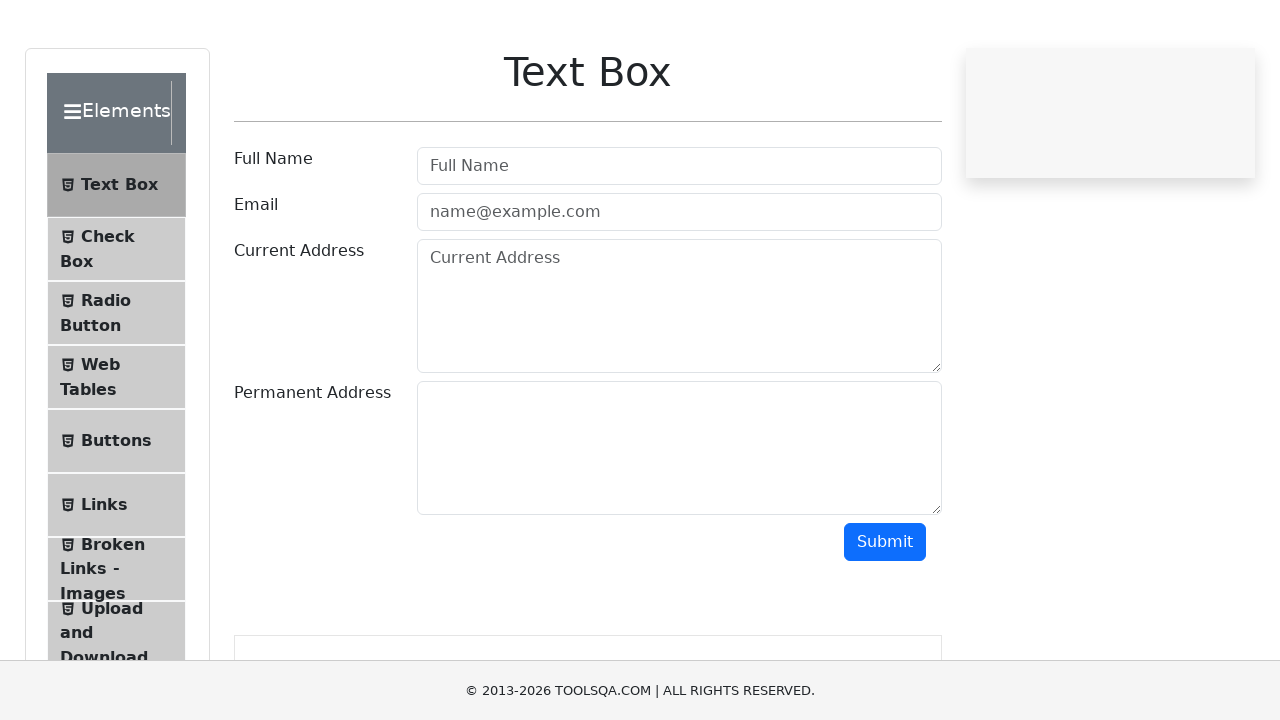

Located submit button element
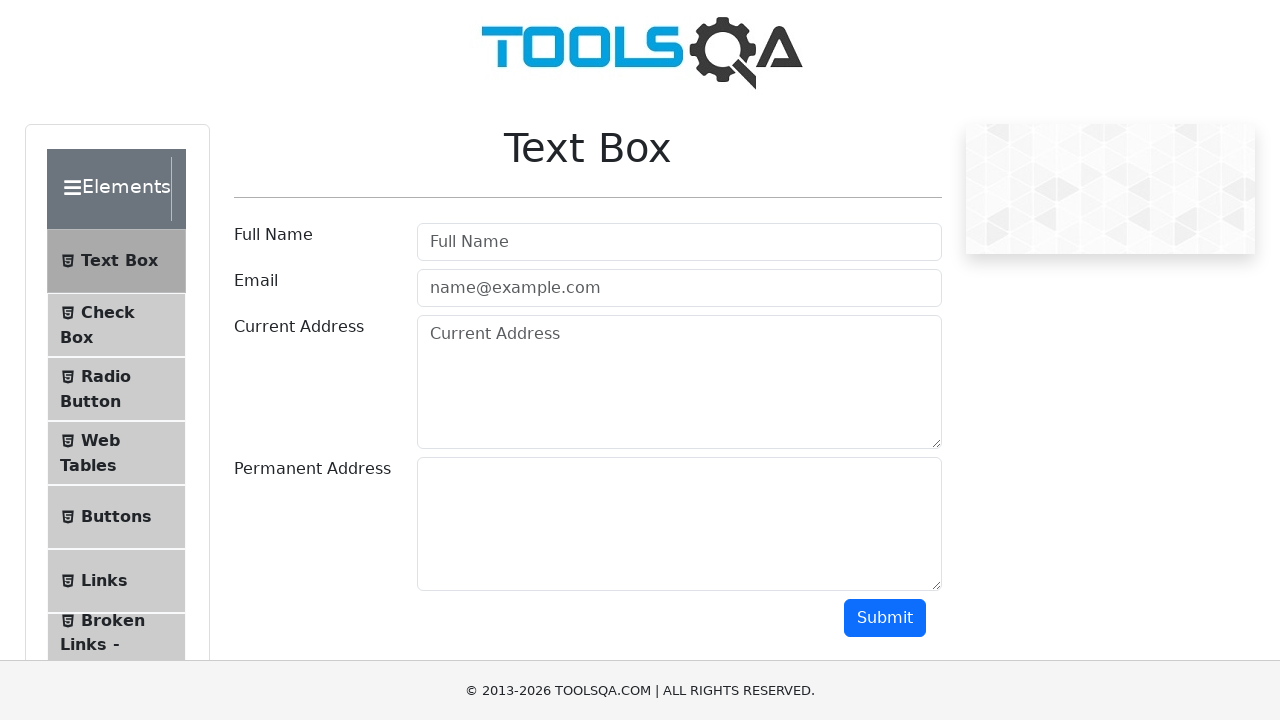

Checked if submit button is displayed: True
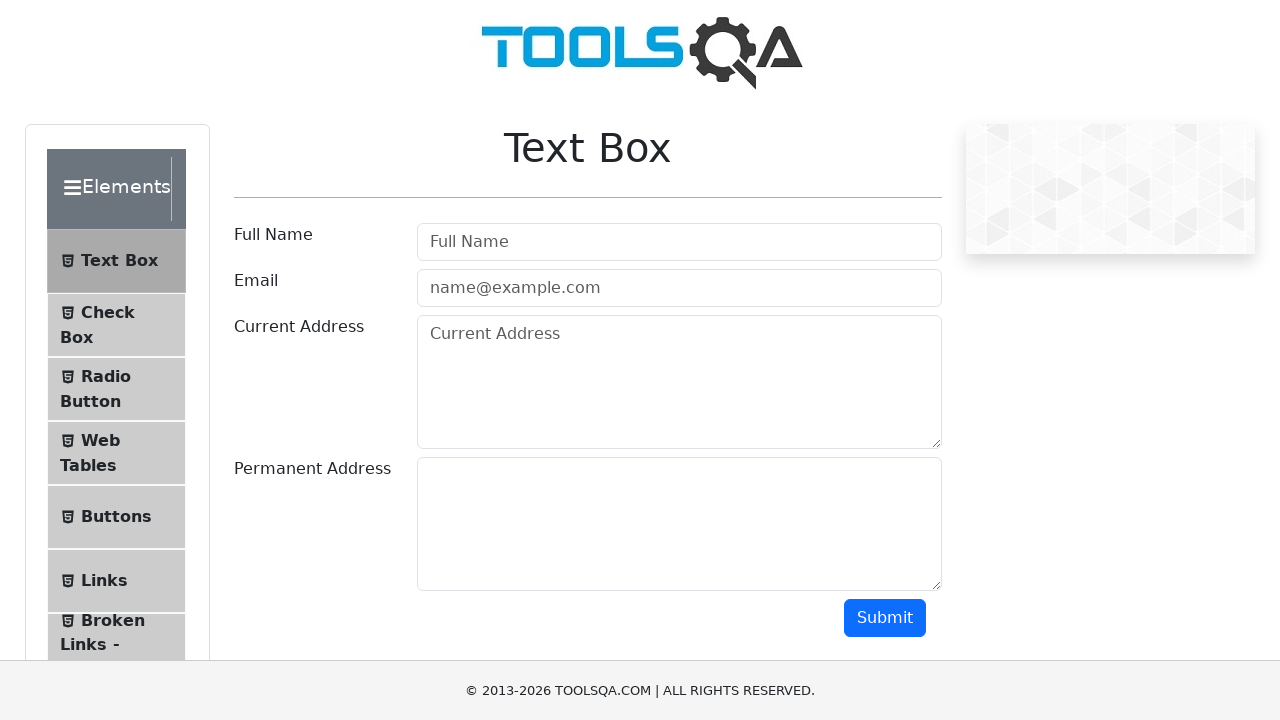

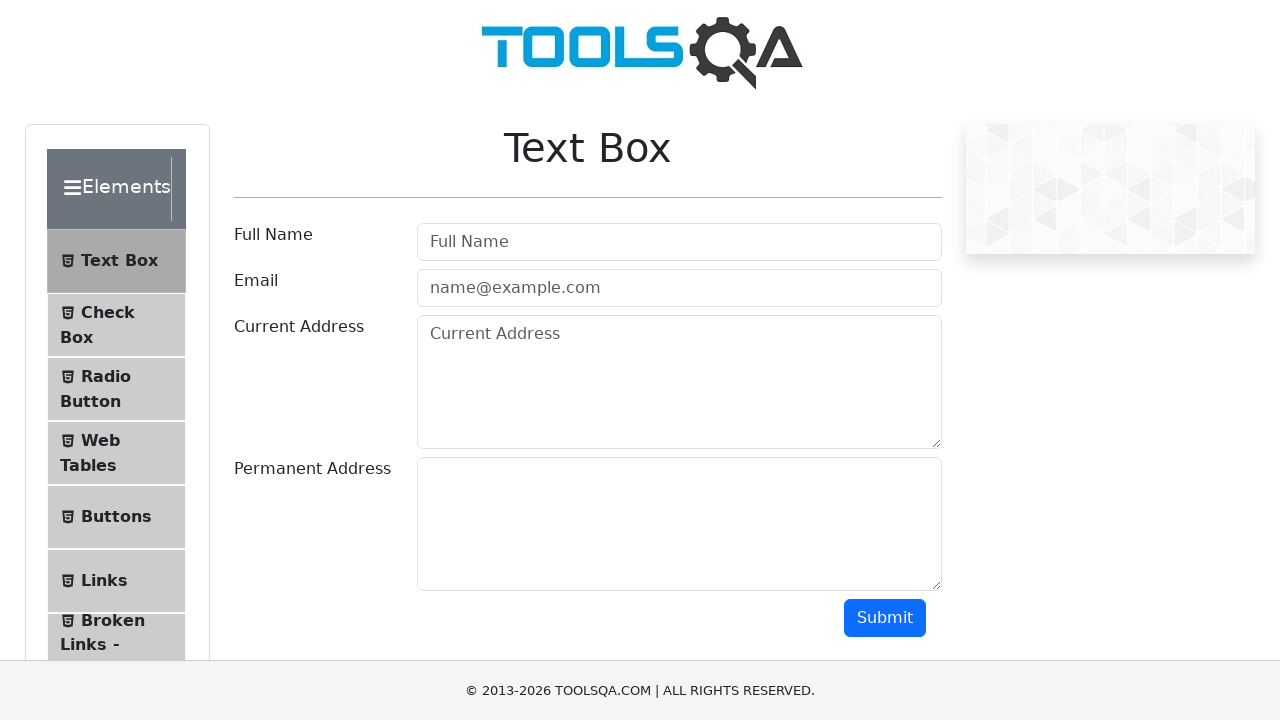